Opens Yahoo Japan website in a Chrome browser with a custom window size of 840x600 pixels

Starting URL: https://yahoo.co.jp

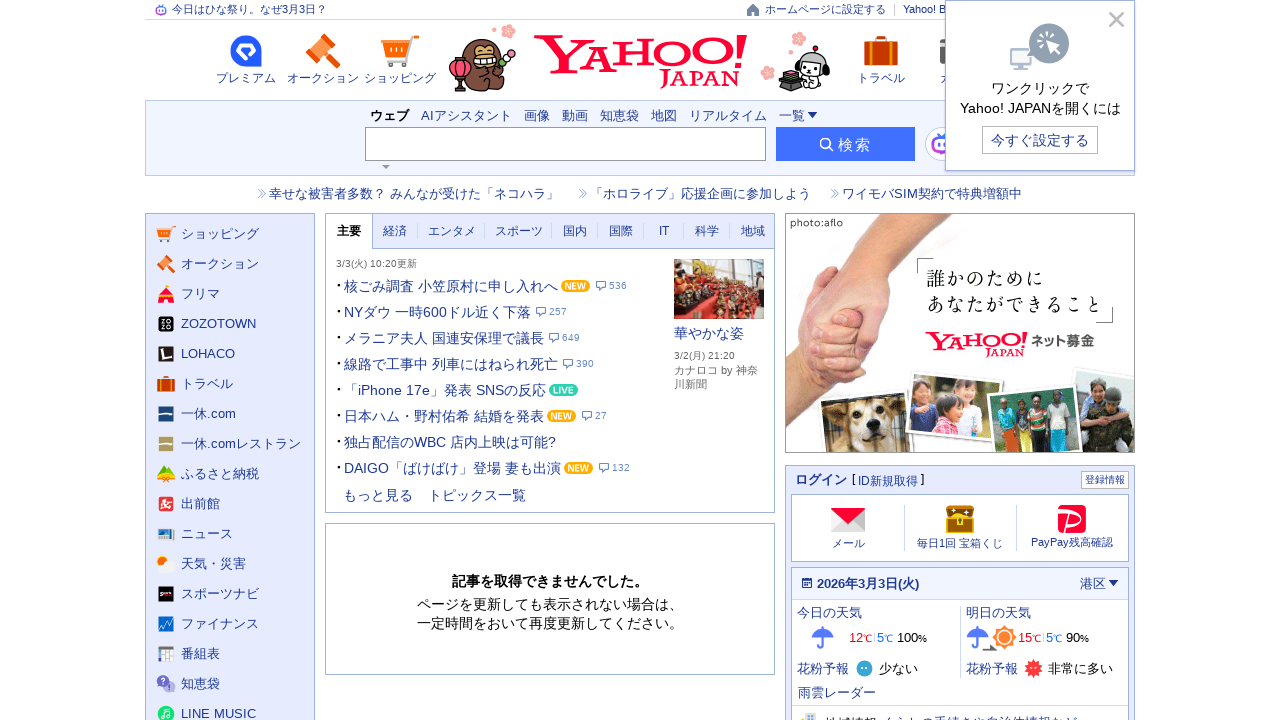

Set viewport size to 840x600 pixels
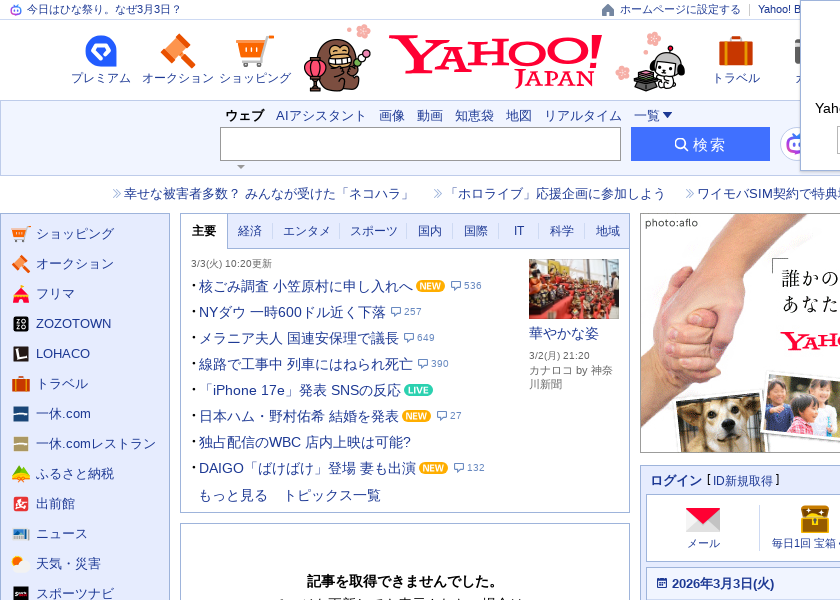

Waited for Yahoo Japan website to fully load
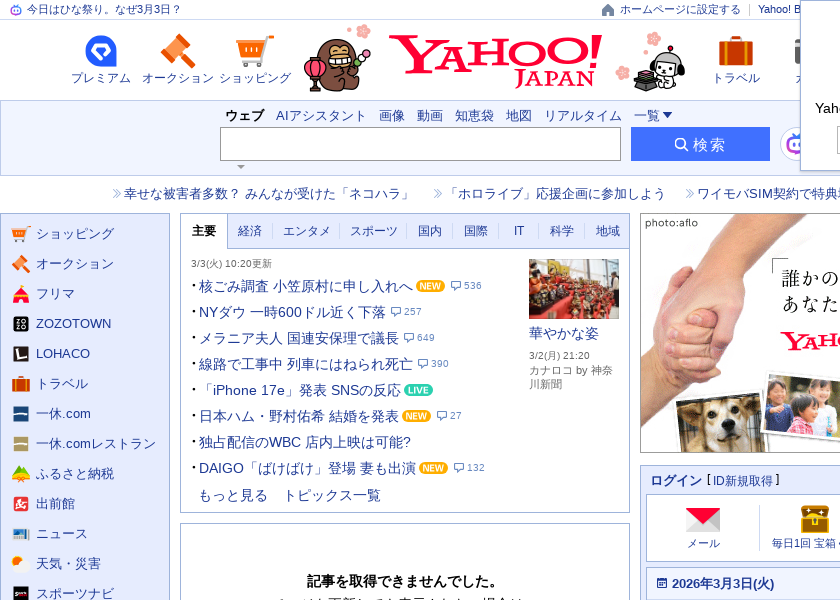

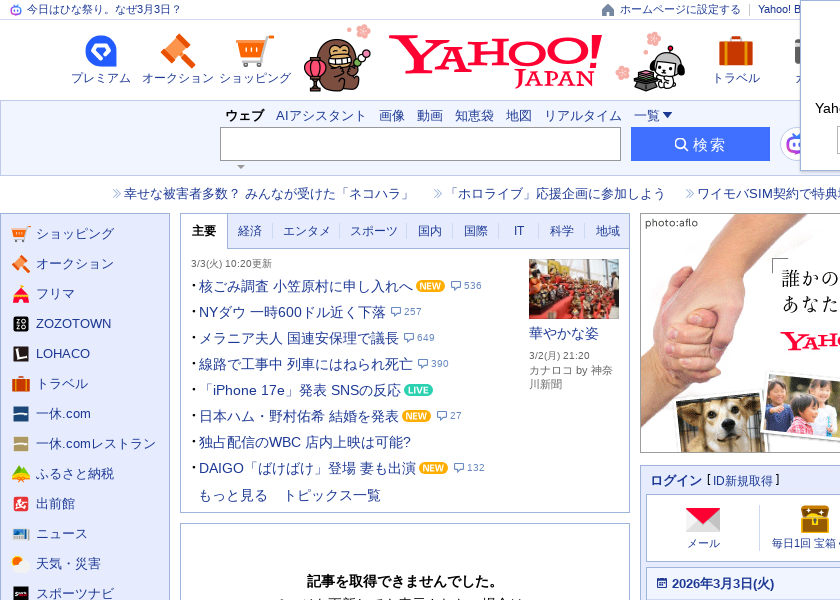